Tests add to cart functionality on the demo e-commerce site by clicking the first product's add to cart button and verifying the cart content is displayed

Starting URL: https://www.bstackdemo.com

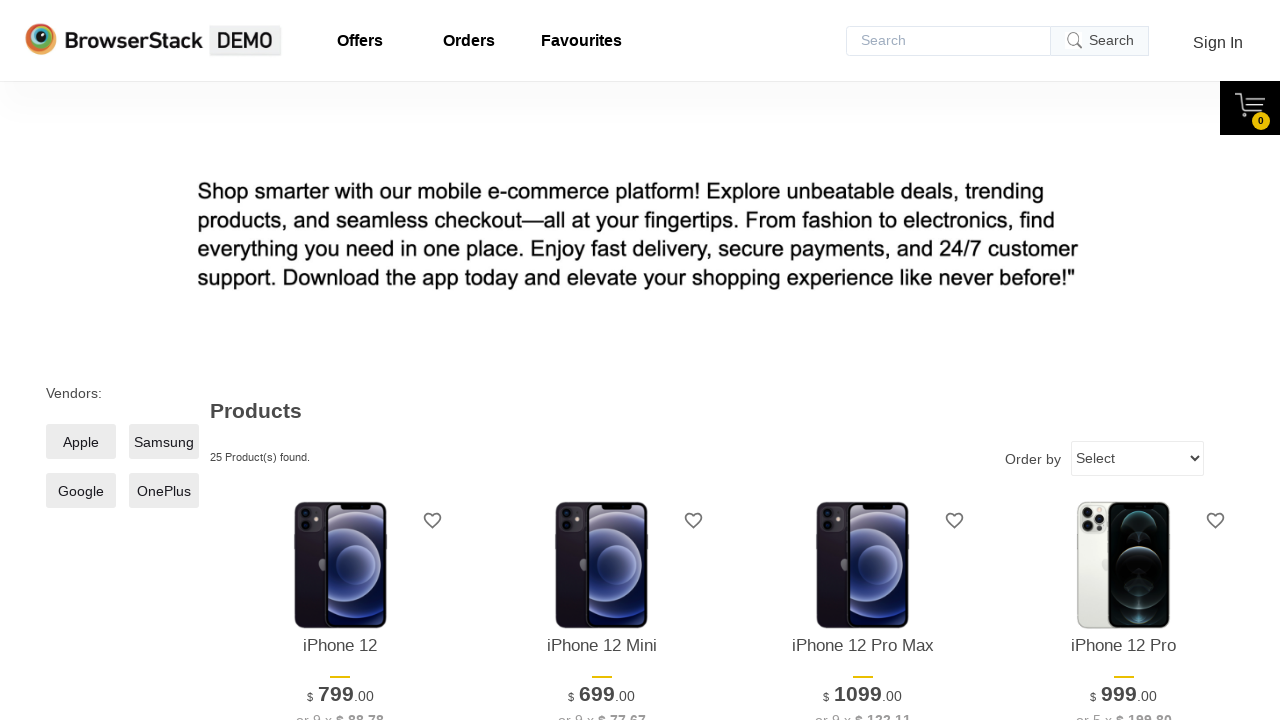

Clicked add to cart button for the first product at (340, 361) on xpath=//*[@id='1']/div[4]
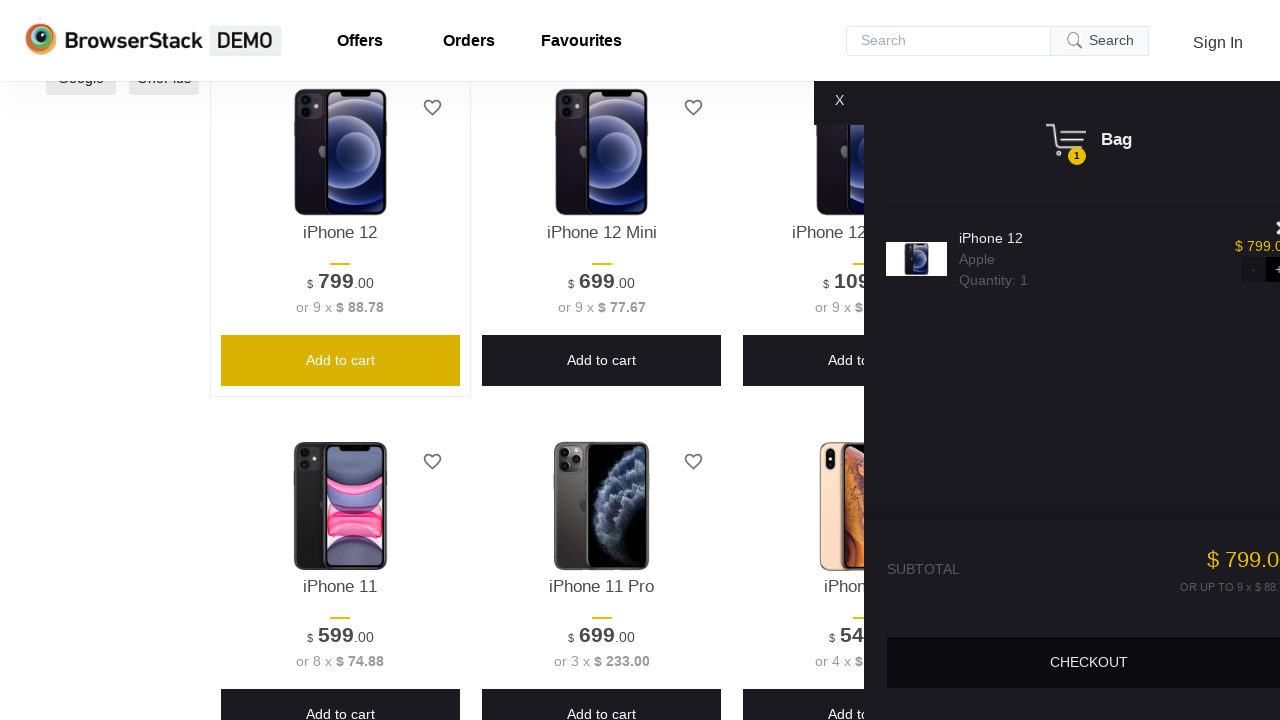

Cart content selector loaded
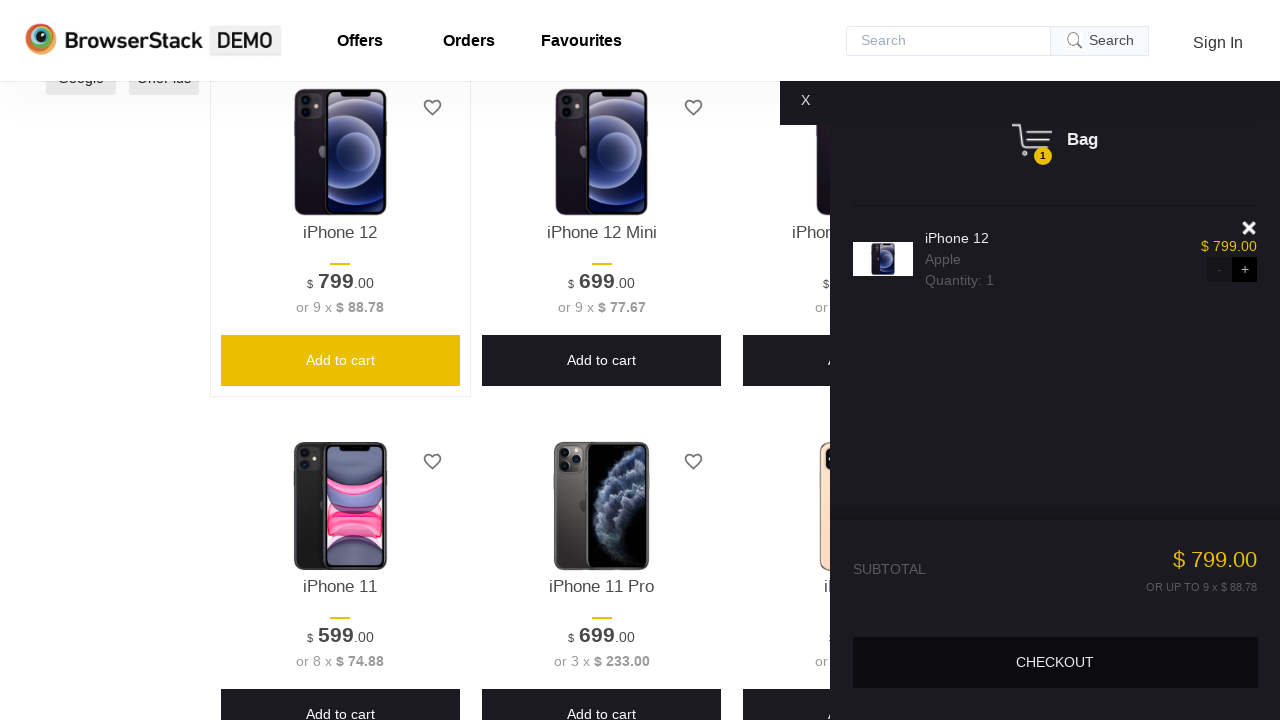

Verified cart content is displayed
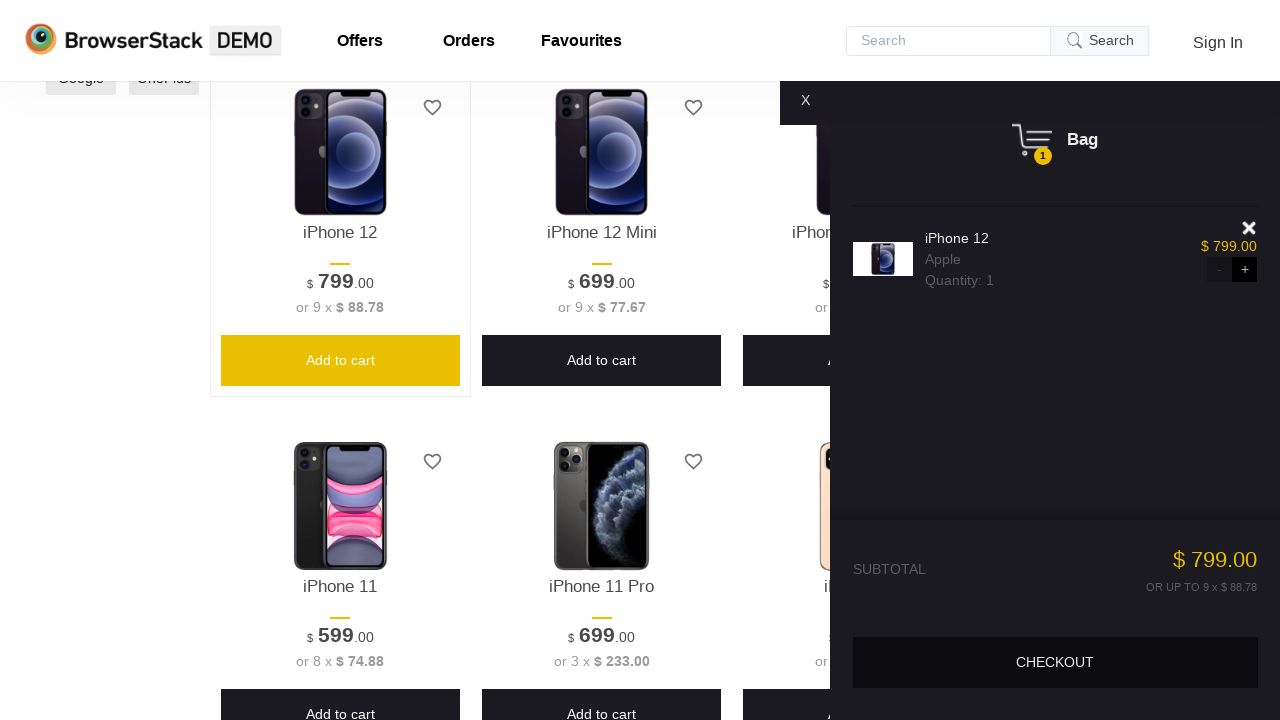

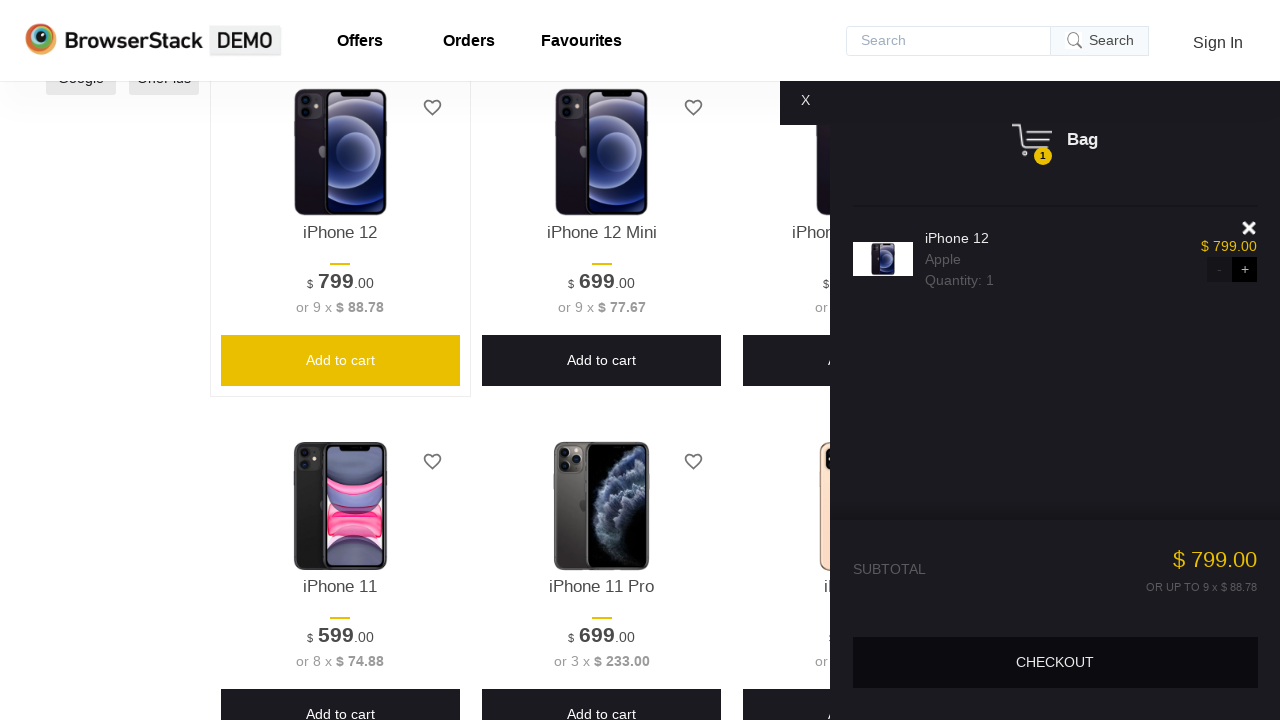